Tests passenger count dropdown by clicking to open it, incrementing adult count 3 times, and verifying the final count displays correctly

Starting URL: https://rahulshettyacademy.com/dropdownsPractise/

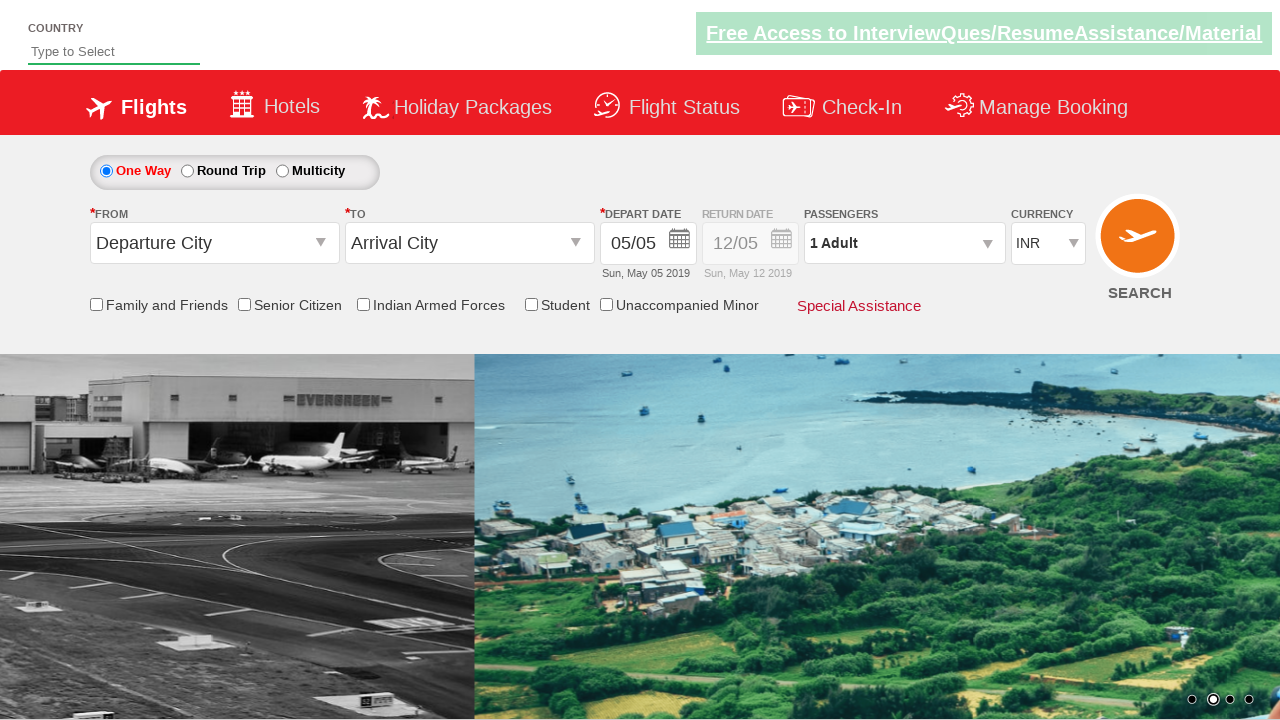

Clicked passenger info dropdown to open it at (904, 243) on xpath=//div[@id='divpaxinfo']
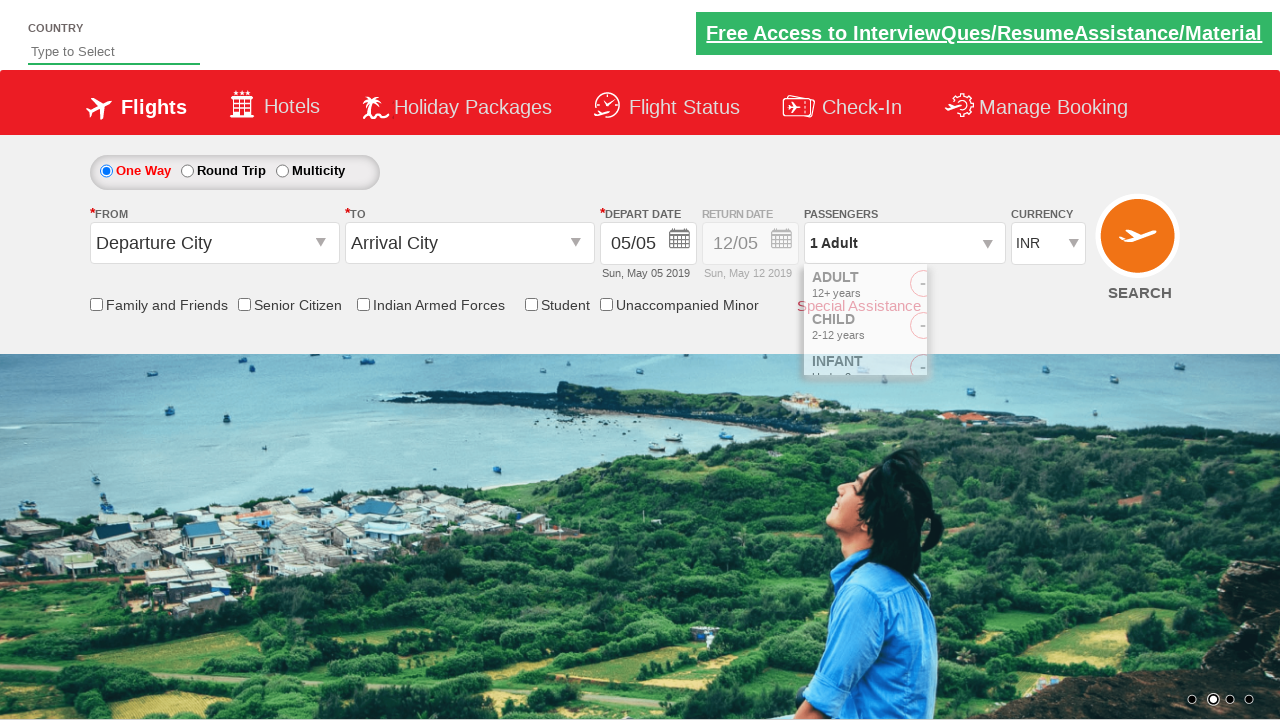

Waited for dropdown to open
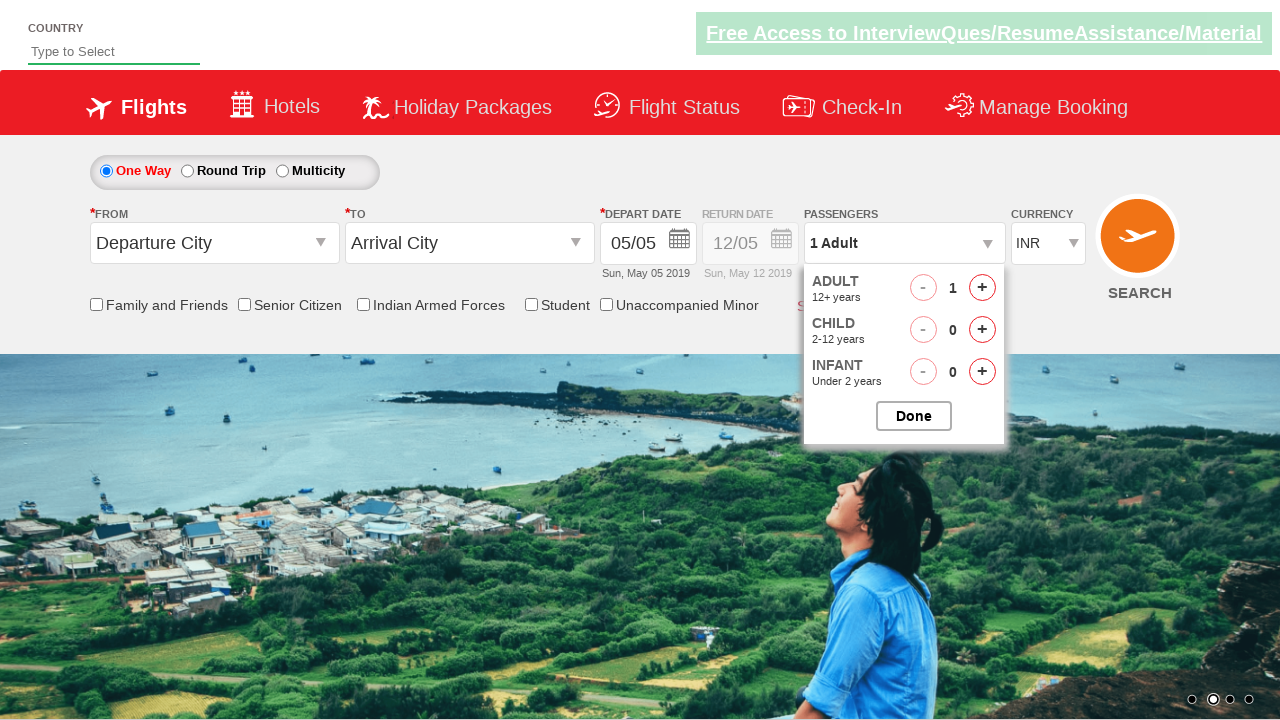

Clicked adult increment button (iteration 1 of 4) at (982, 288) on xpath=//span[@id='hrefIncAdt']
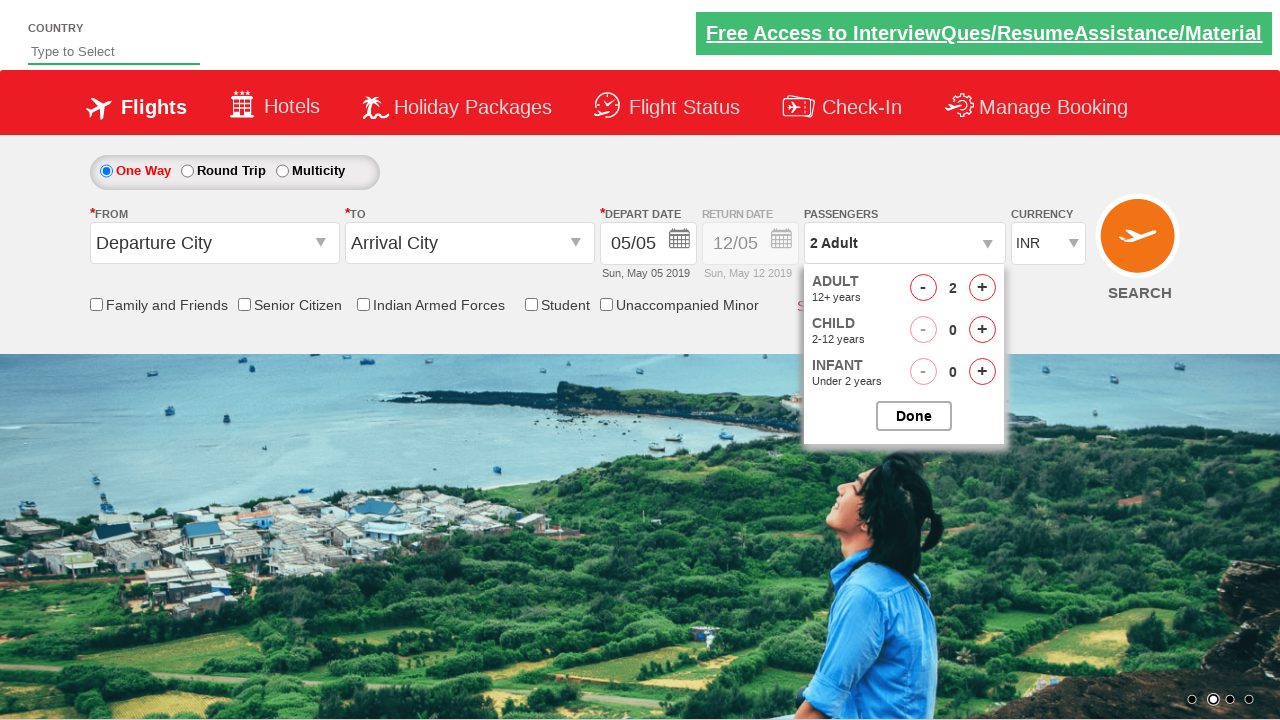

Waited for adult count to update
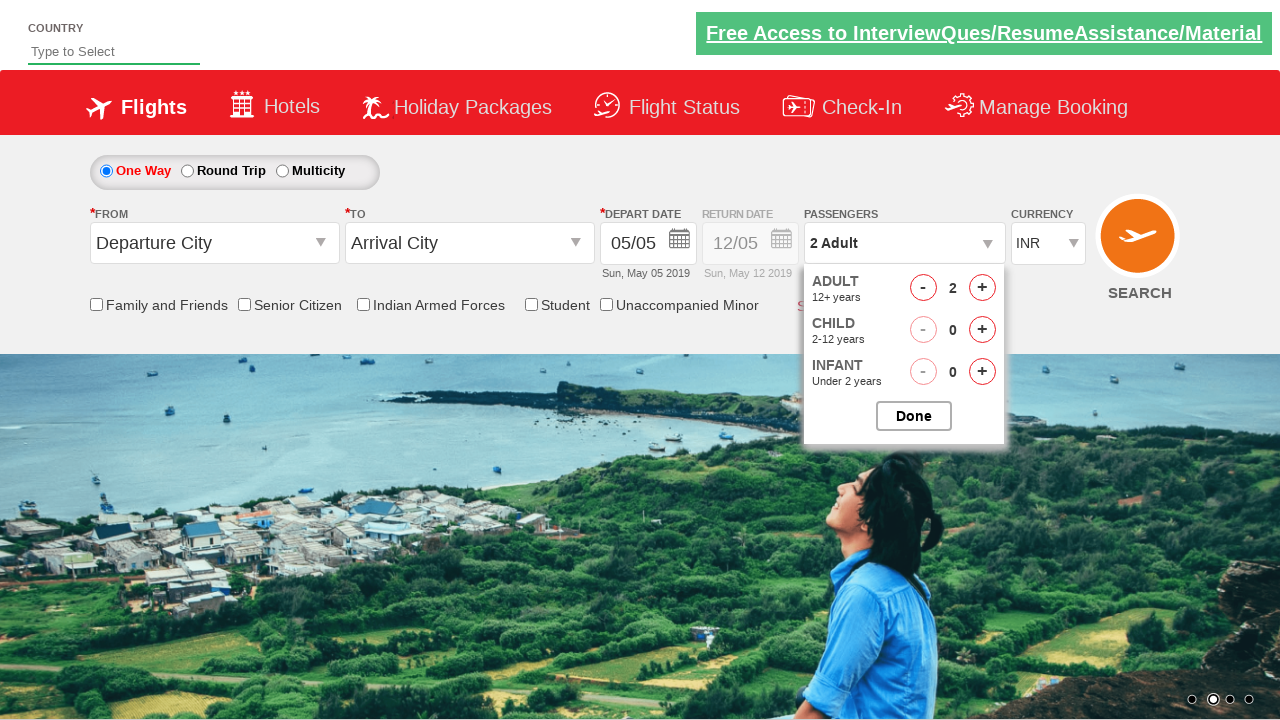

Clicked adult increment button (iteration 2 of 4) at (982, 288) on xpath=//span[@id='hrefIncAdt']
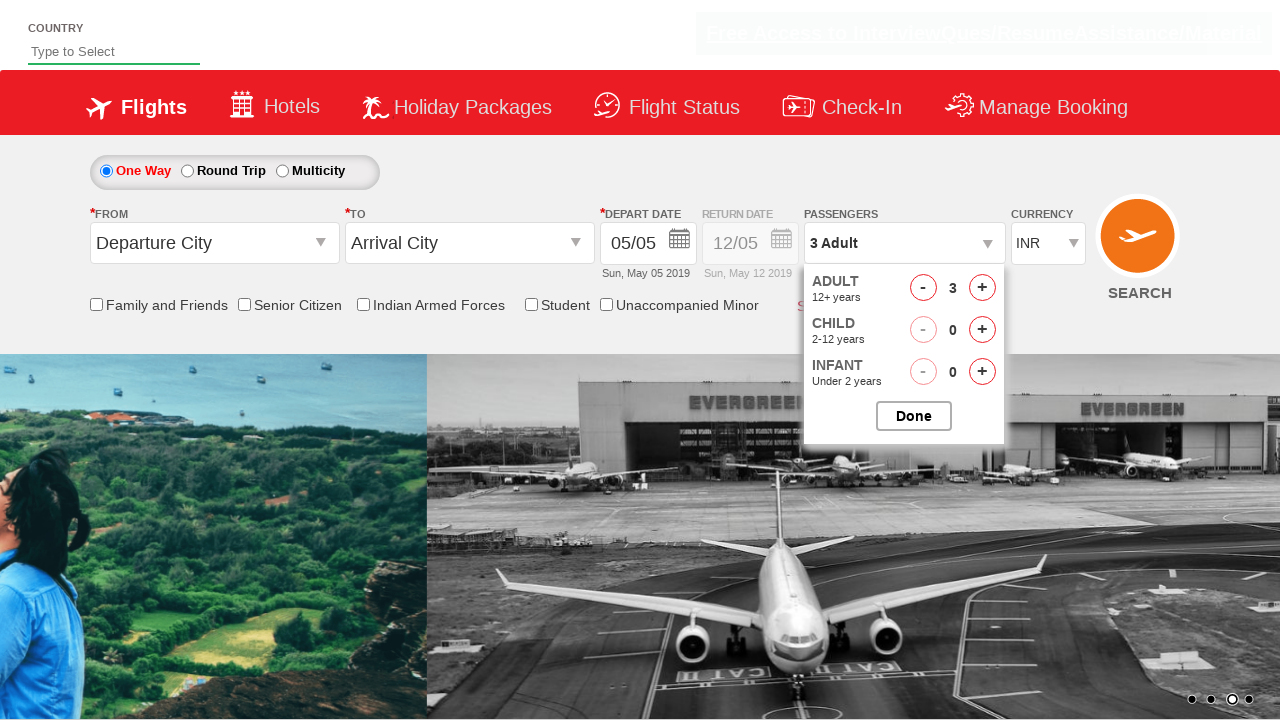

Waited for adult count to update
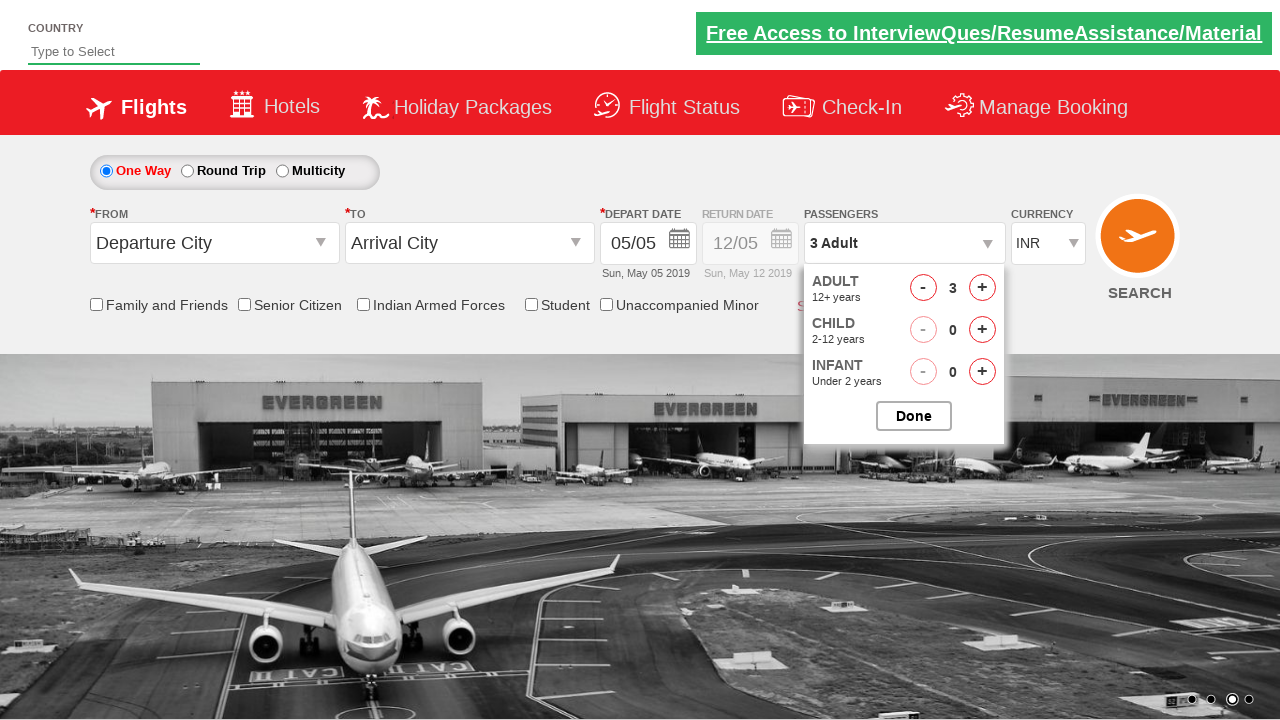

Clicked adult increment button (iteration 3 of 4) at (982, 288) on xpath=//span[@id='hrefIncAdt']
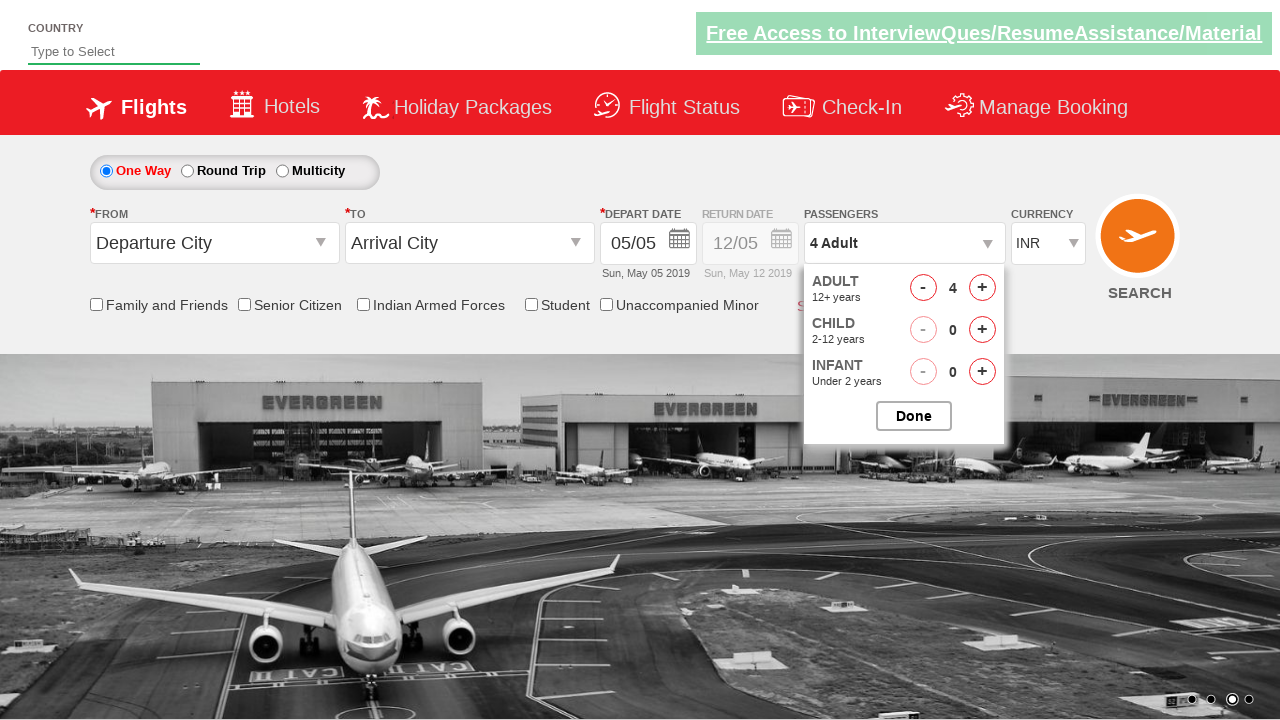

Waited for adult count to update
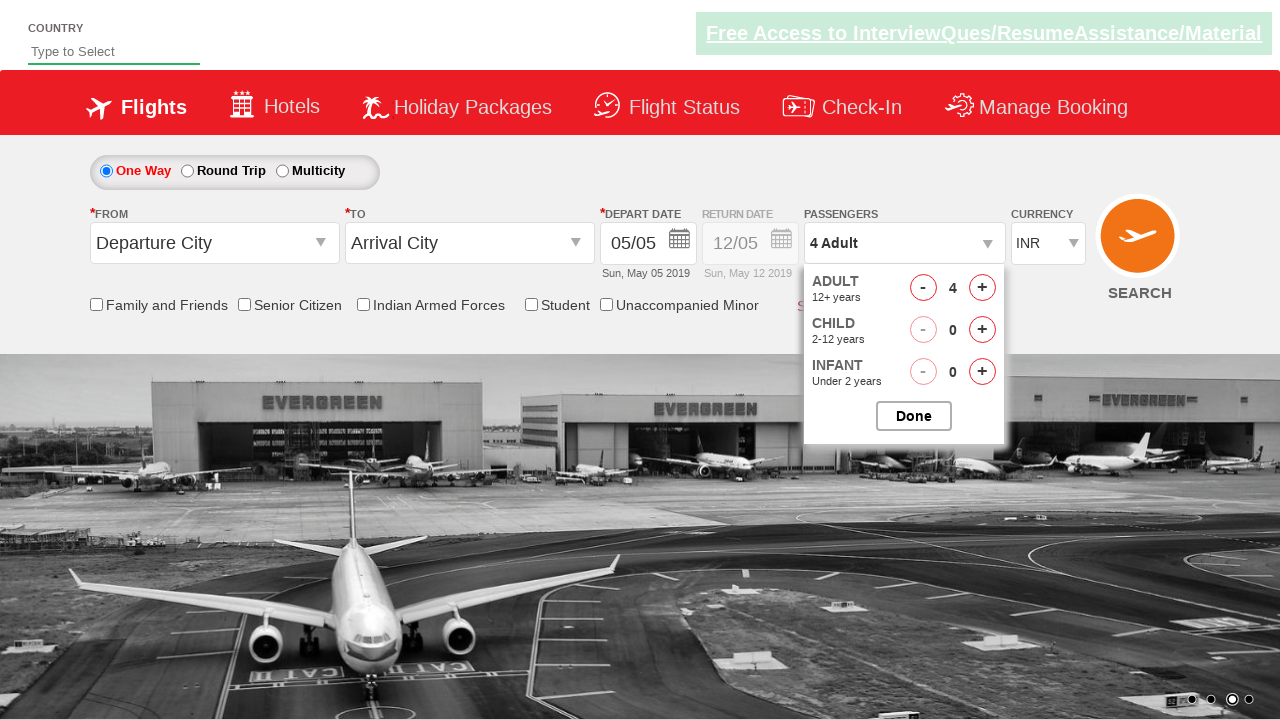

Clicked adult increment button (iteration 4 of 4) at (982, 288) on xpath=//span[@id='hrefIncAdt']
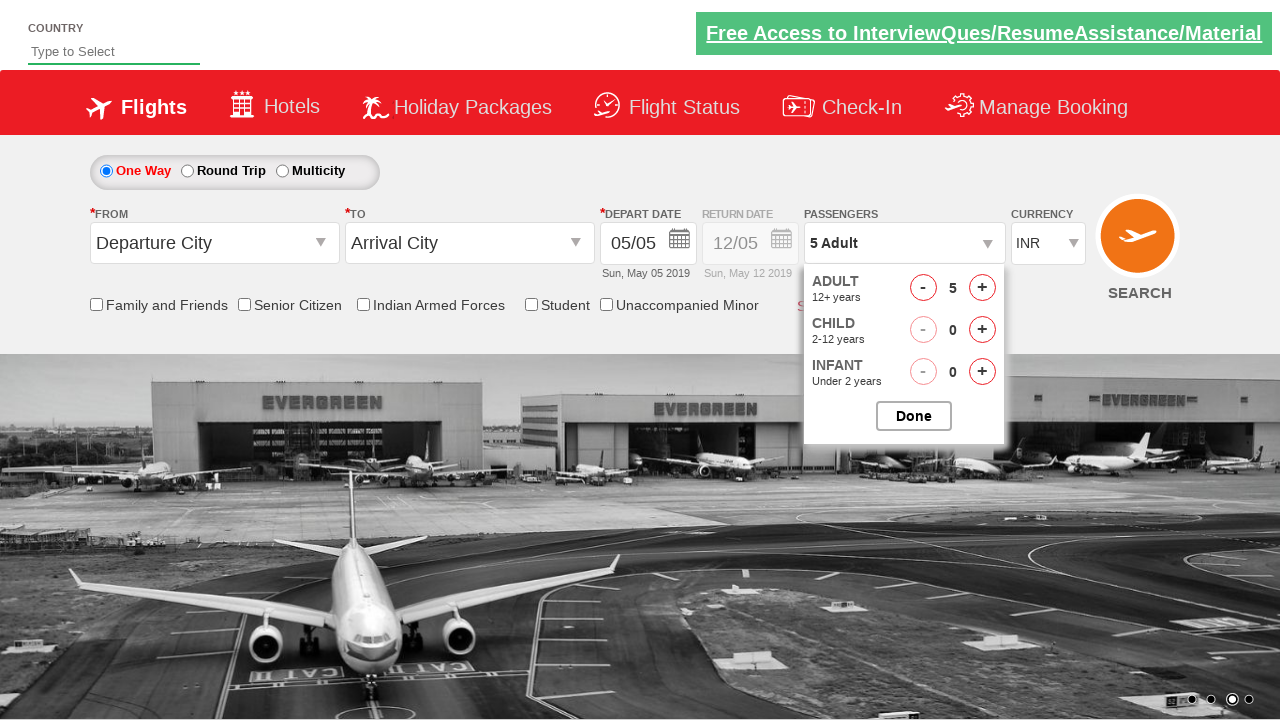

Waited for adult count to update
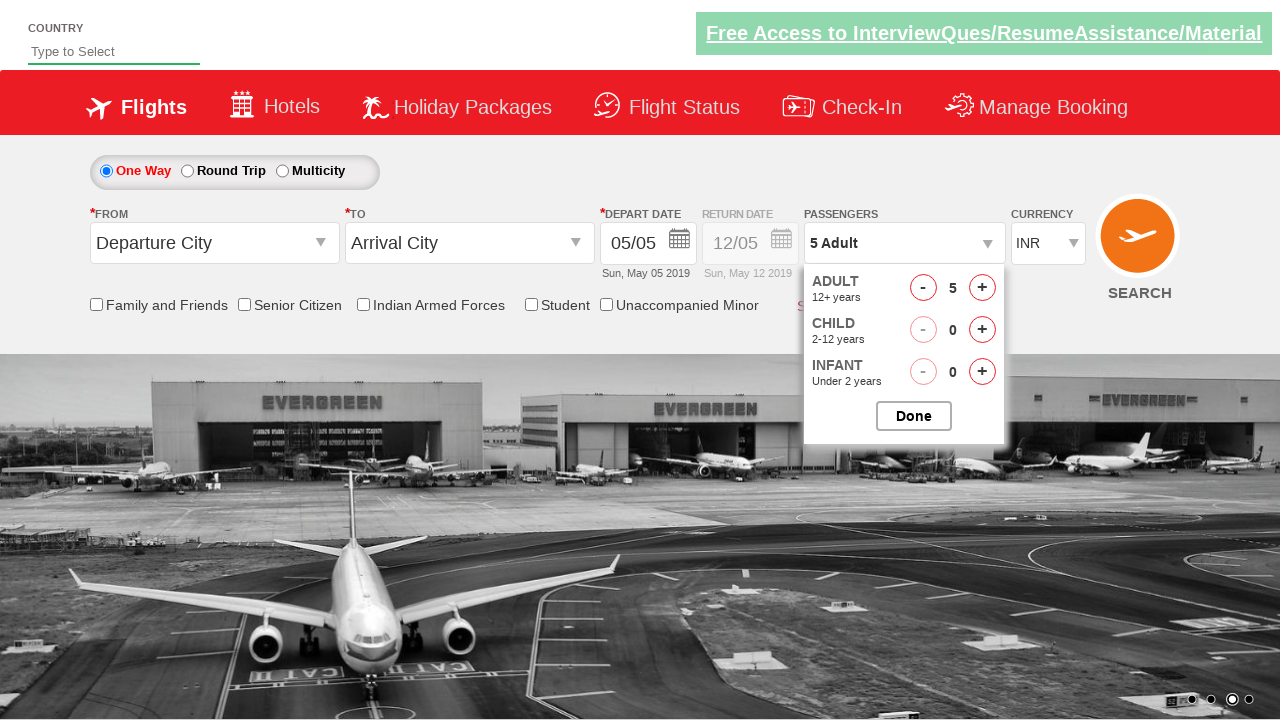

Closed the passenger dropdown at (914, 416) on xpath=//input[@id='btnclosepaxoption']
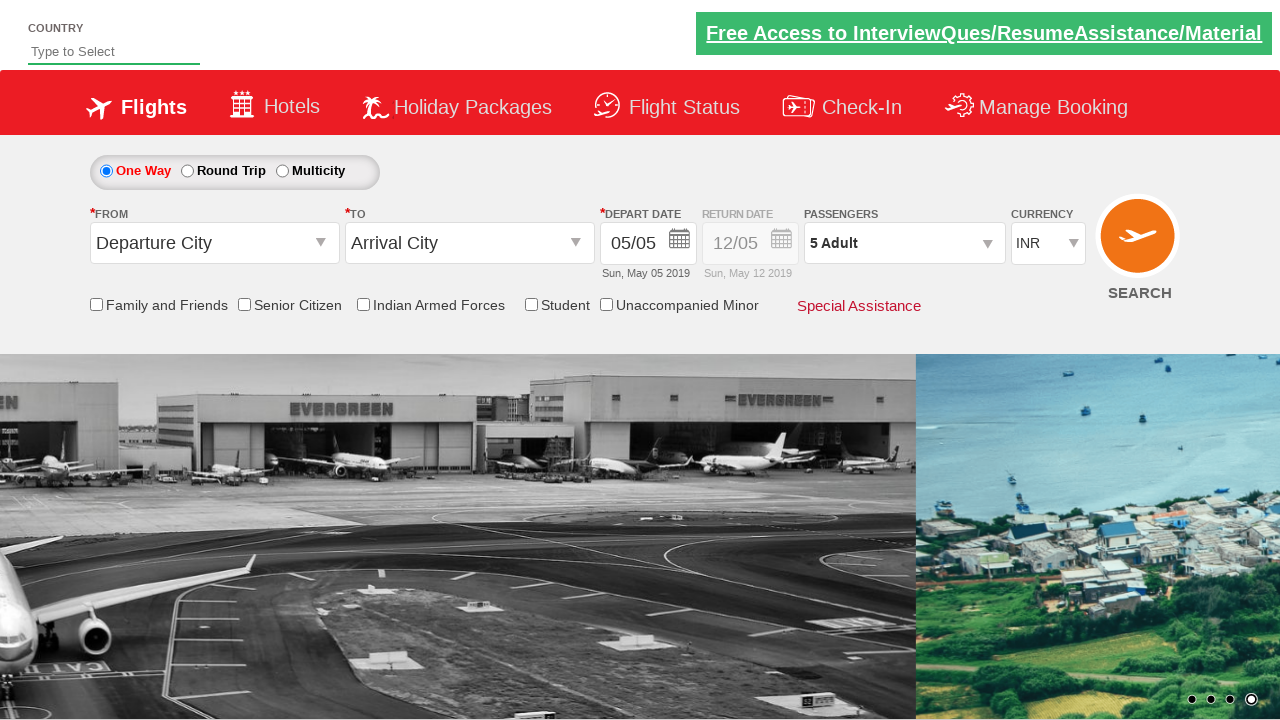

Verified passenger info dropdown is visible and displays final count
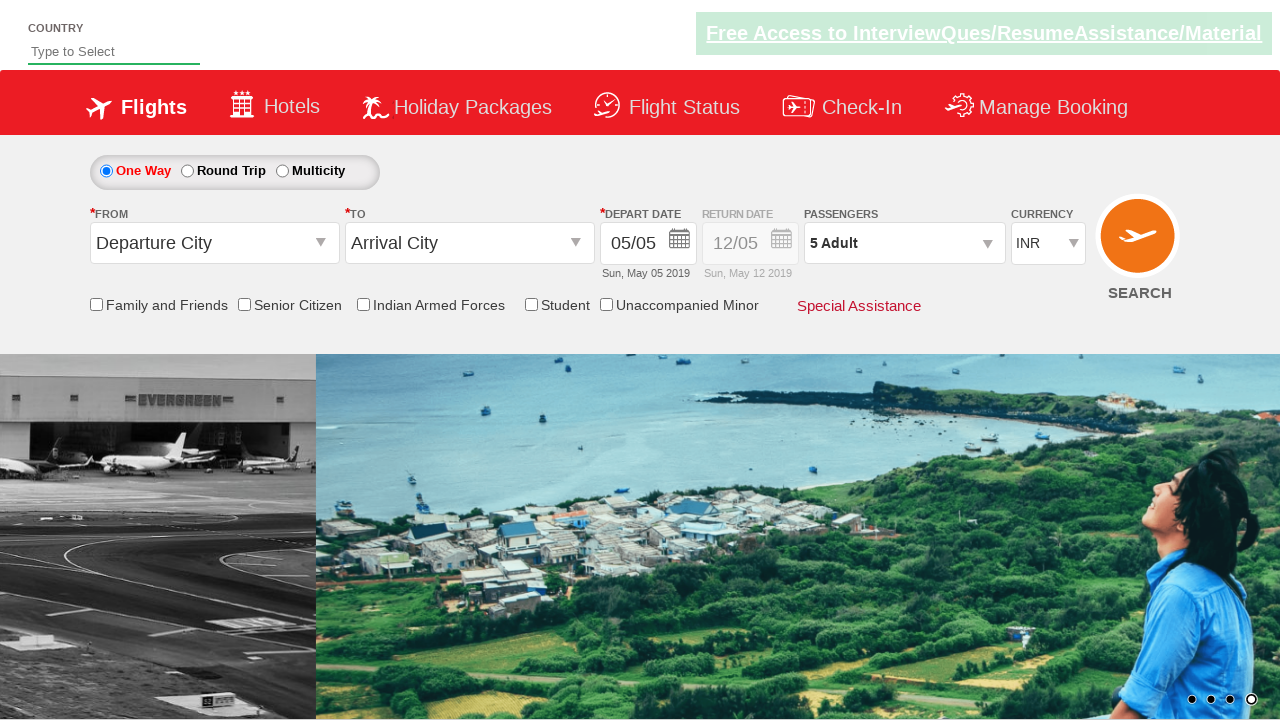

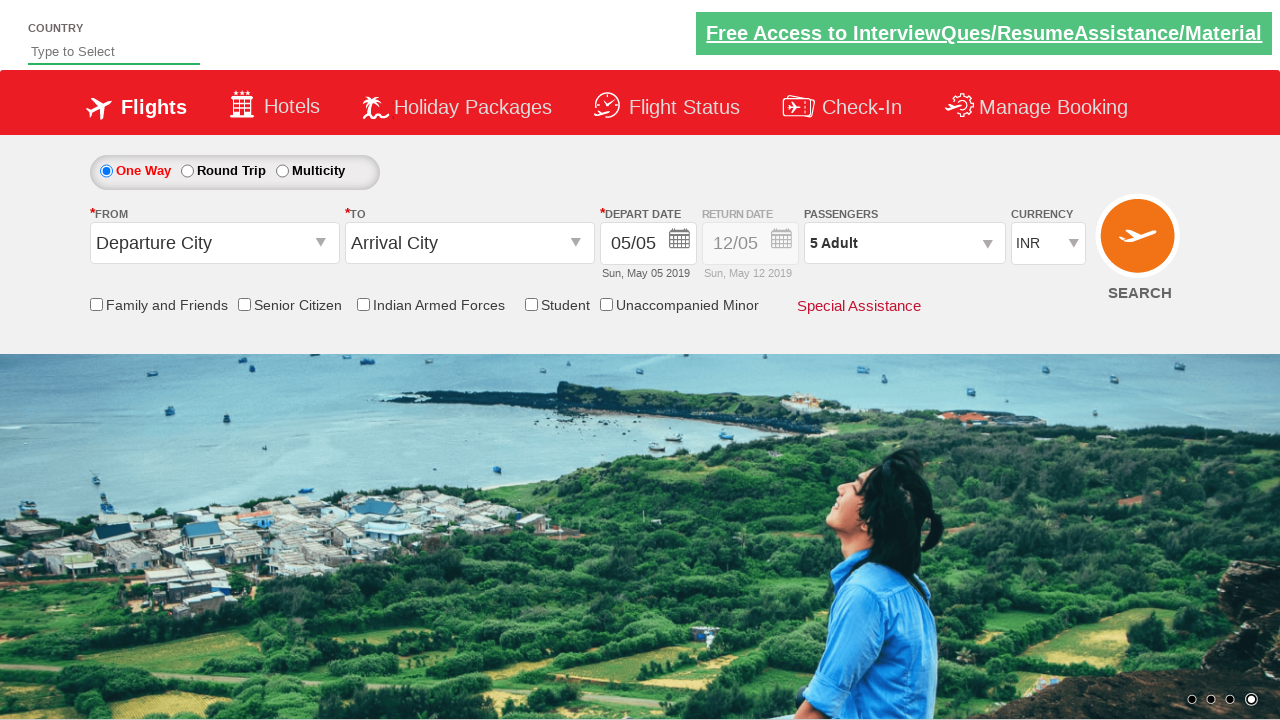